Tests table sorting functionality and searches for a specific item ("Rice") across pagination, then retrieves its price

Starting URL: https://rahulshettyacademy.com/seleniumPractise/#/offers

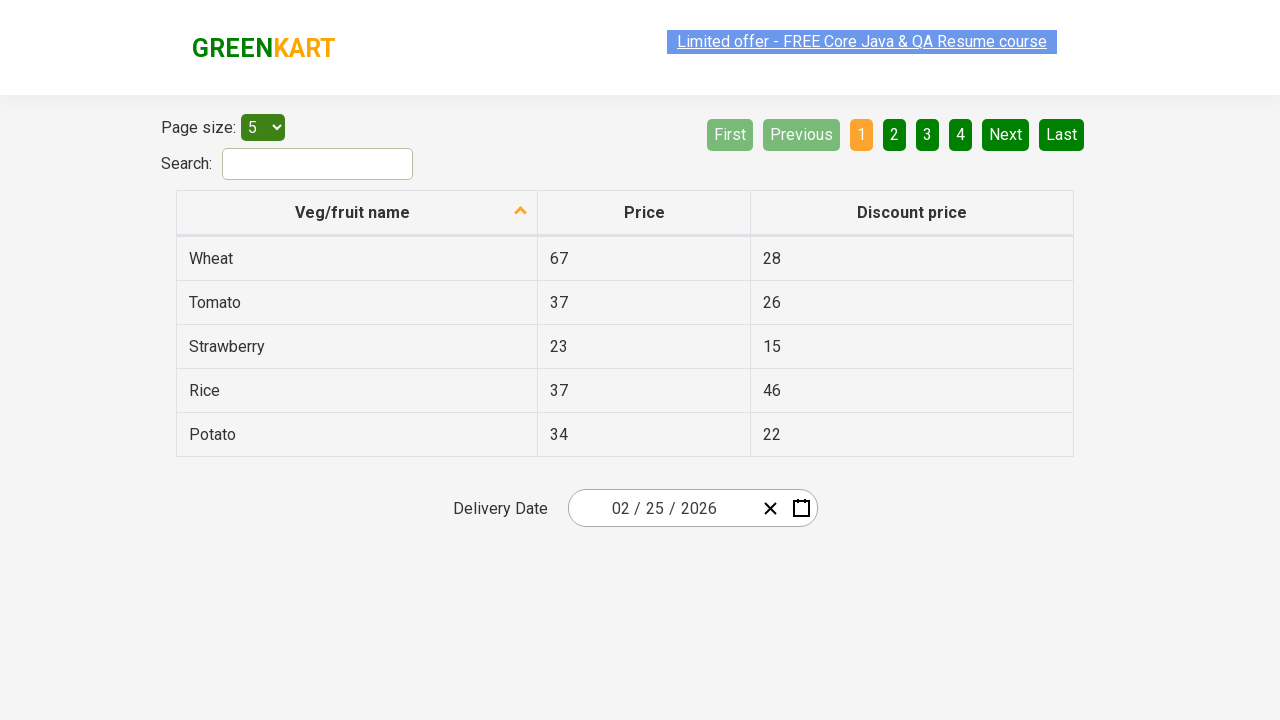

Clicked first column header to sort table at (357, 213) on xpath=//tr/th[1]
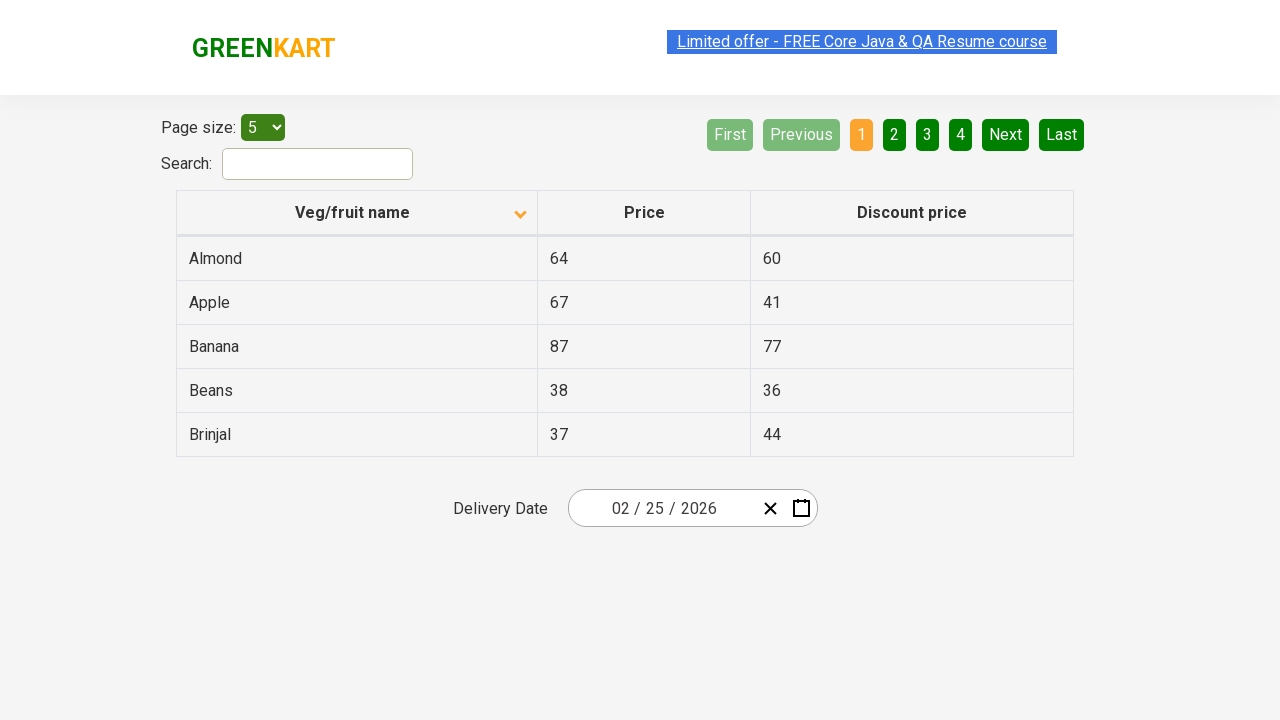

Captured all elements from first column
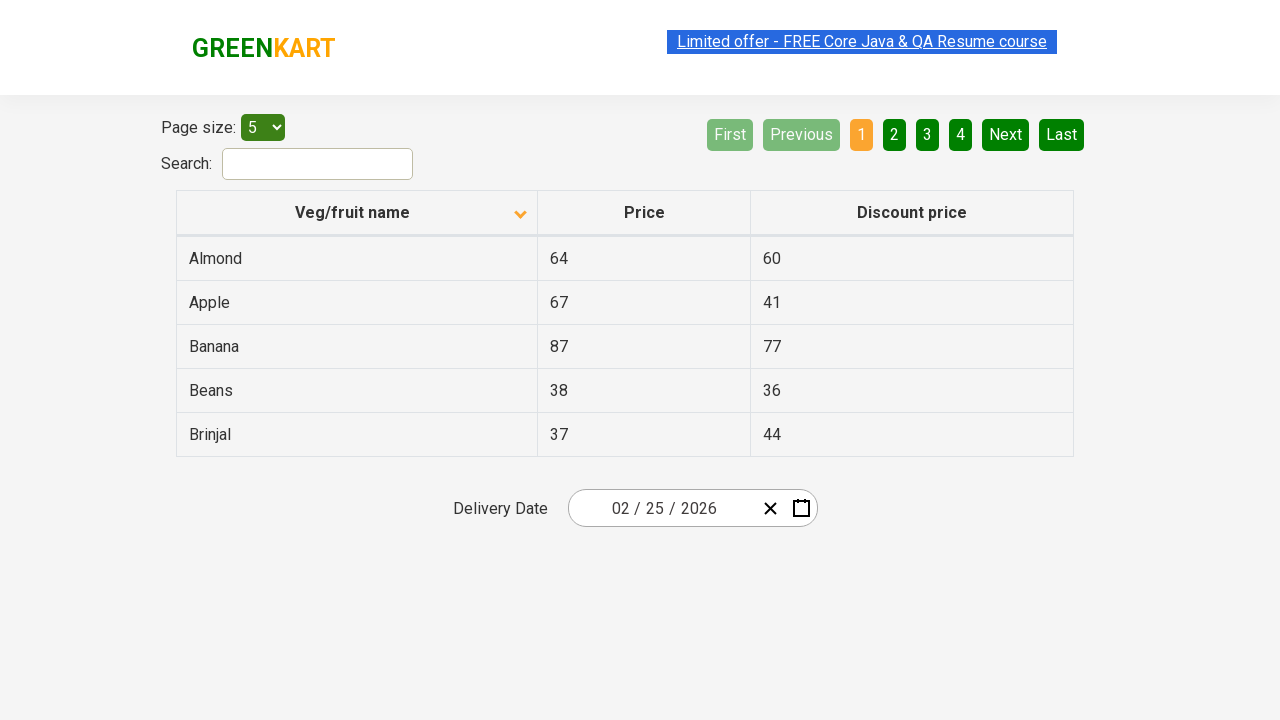

Verified that table is properly sorted
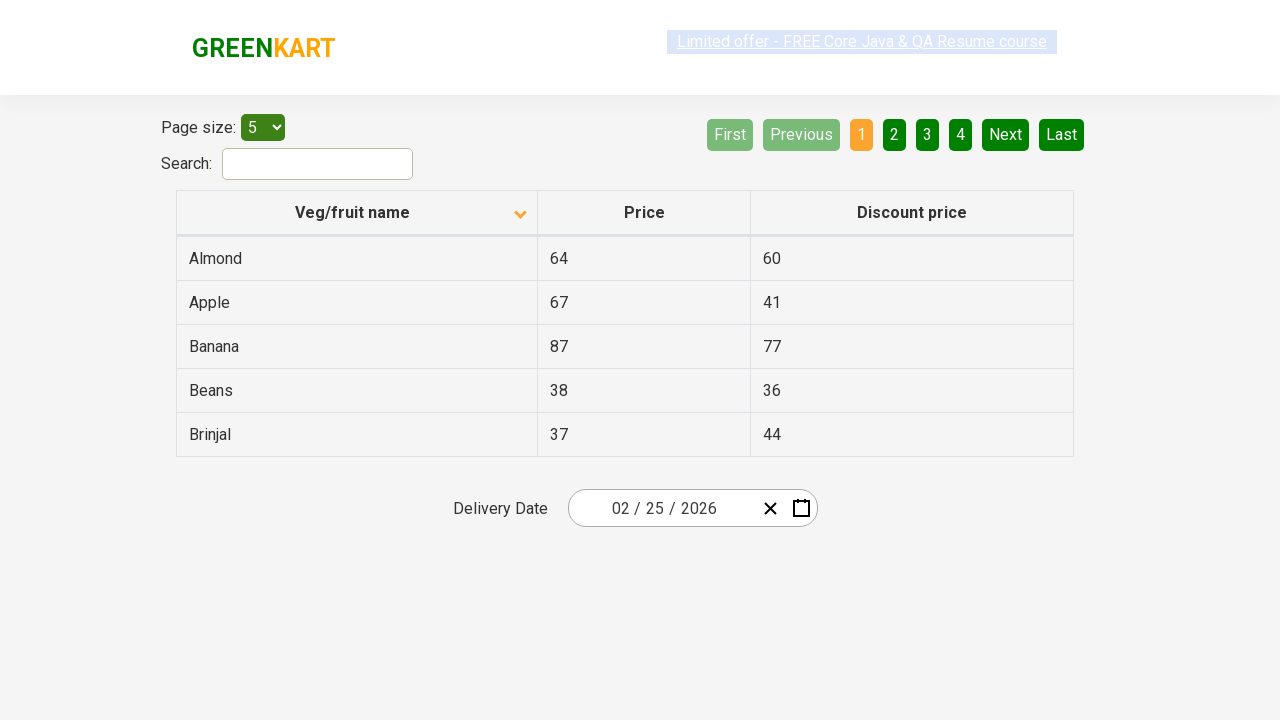

Searched for 'Rice' in current page
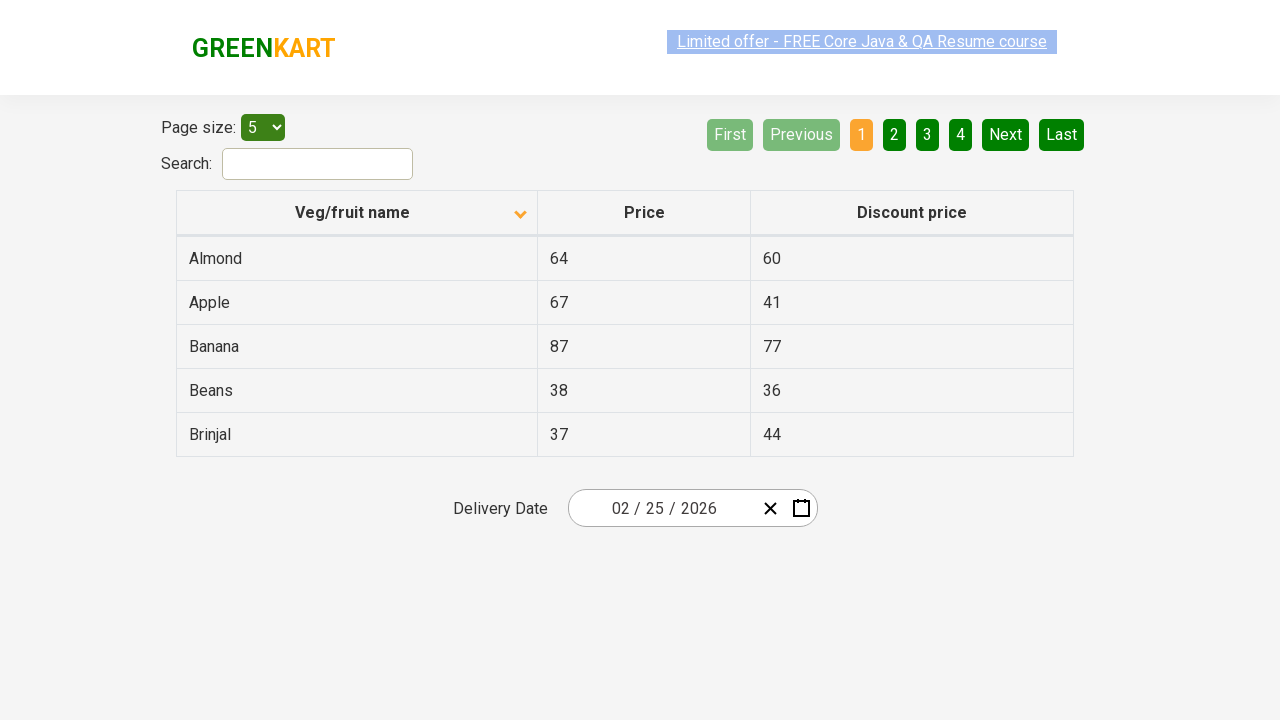

Clicked Next button to go to next page at (1006, 134) on [aria-label='Next']
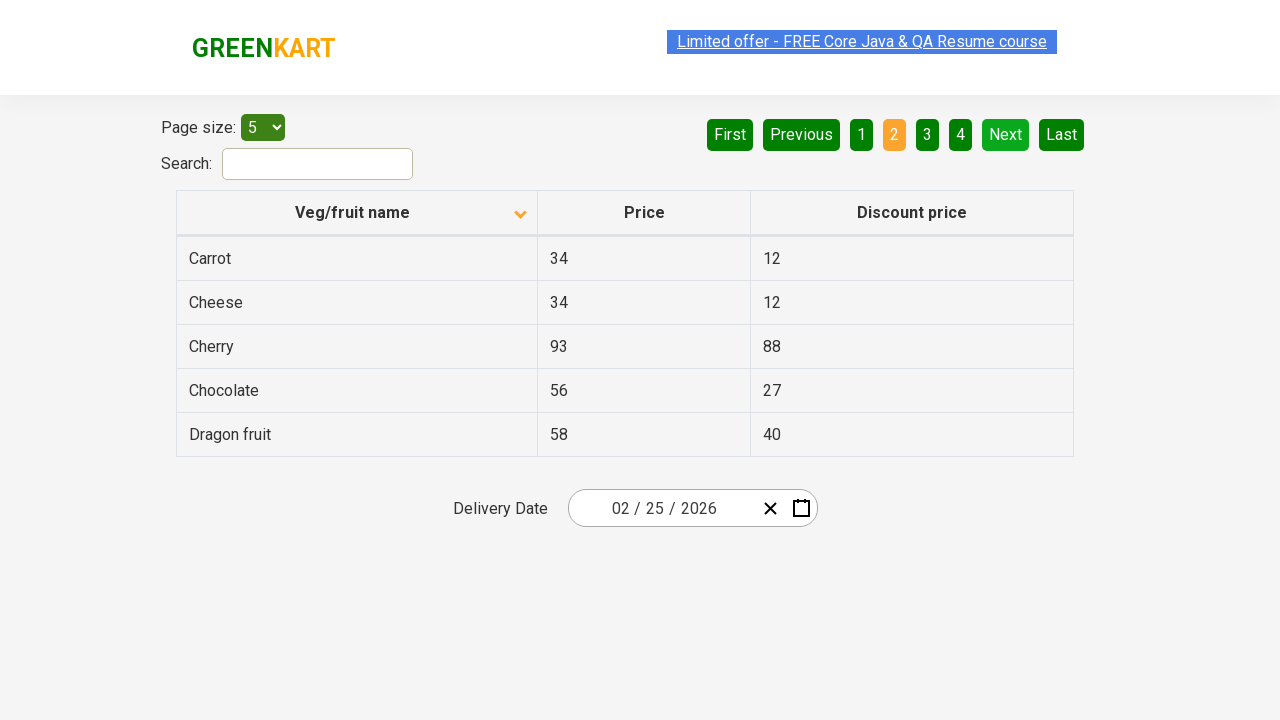

Waited for next page to load
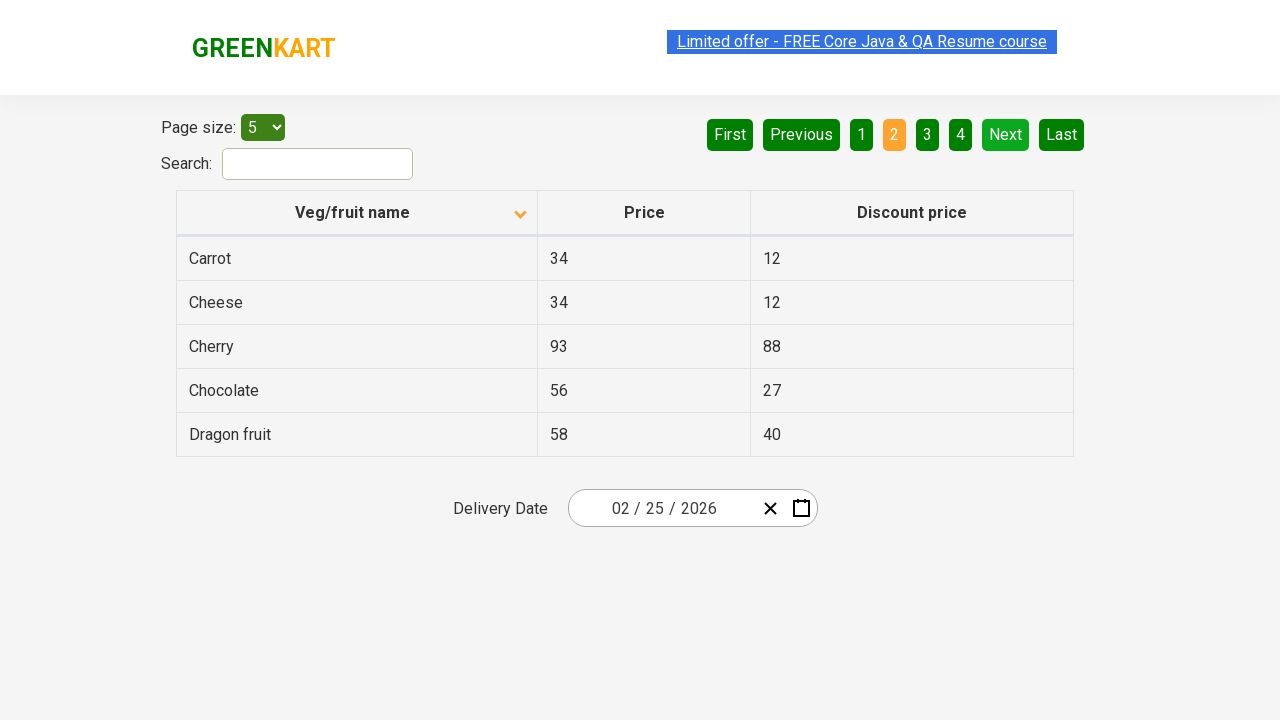

Searched for 'Rice' in current page
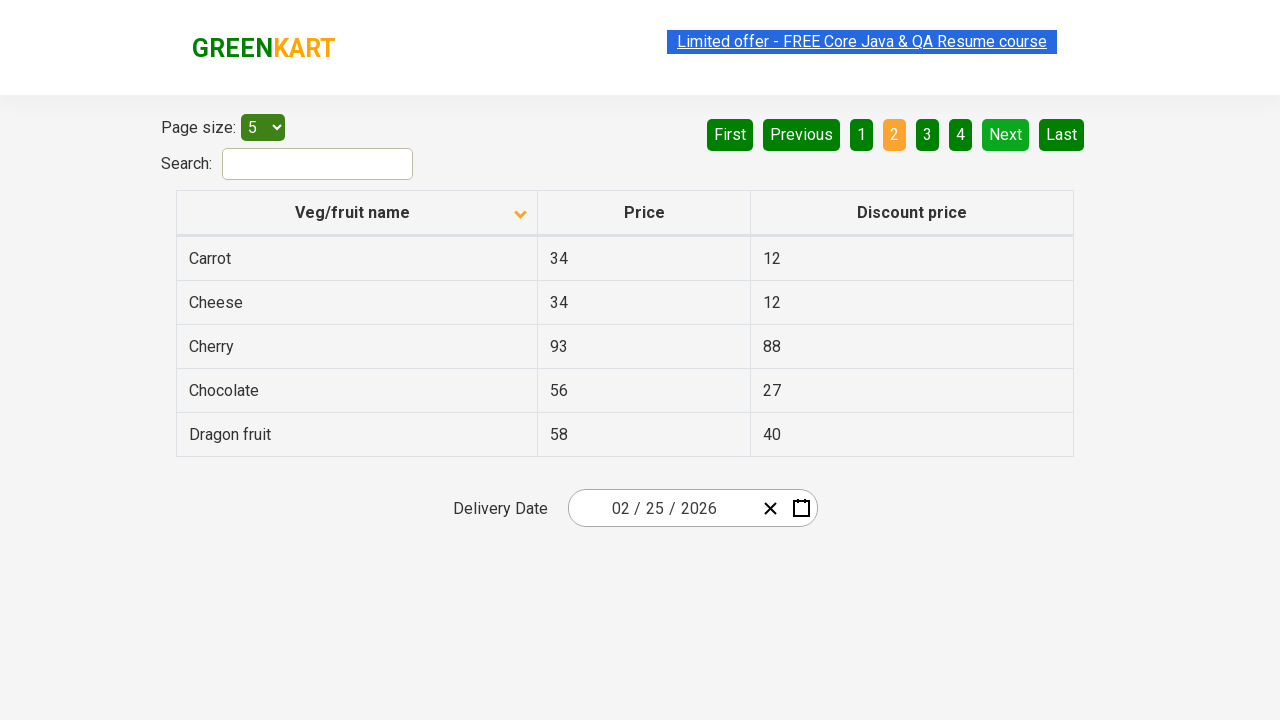

Clicked Next button to go to next page at (1006, 134) on [aria-label='Next']
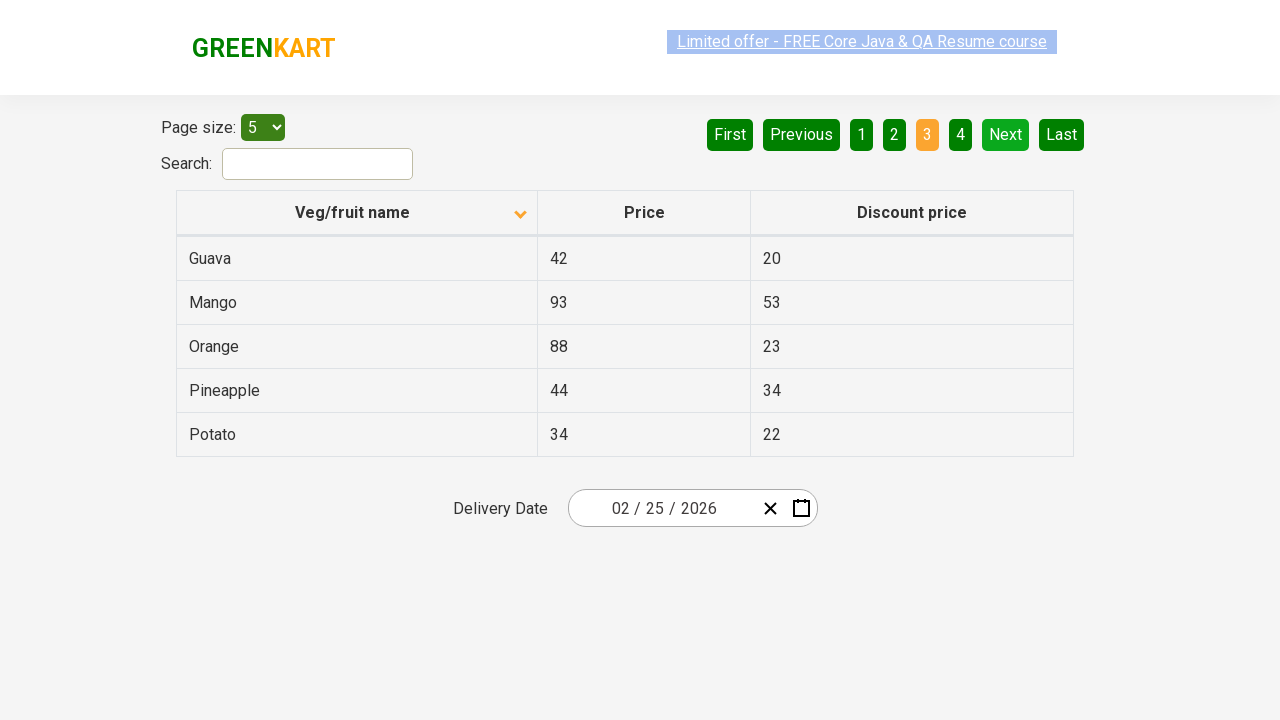

Waited for next page to load
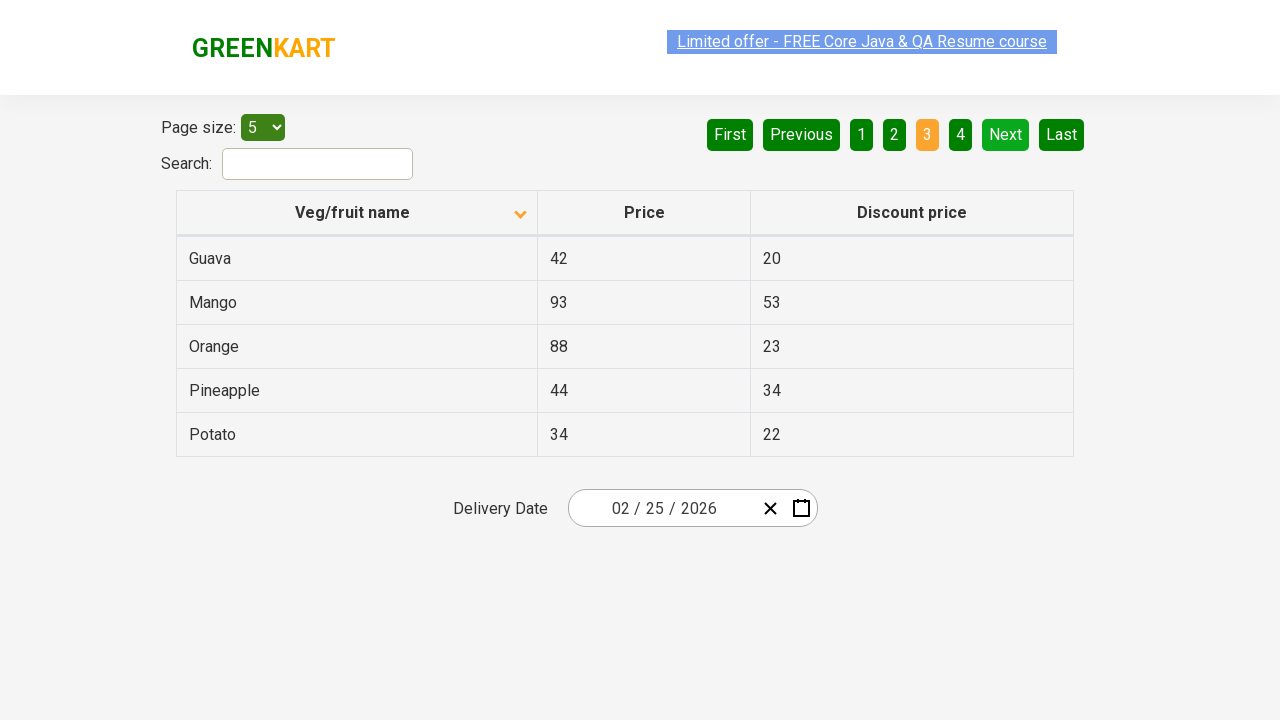

Searched for 'Rice' in current page
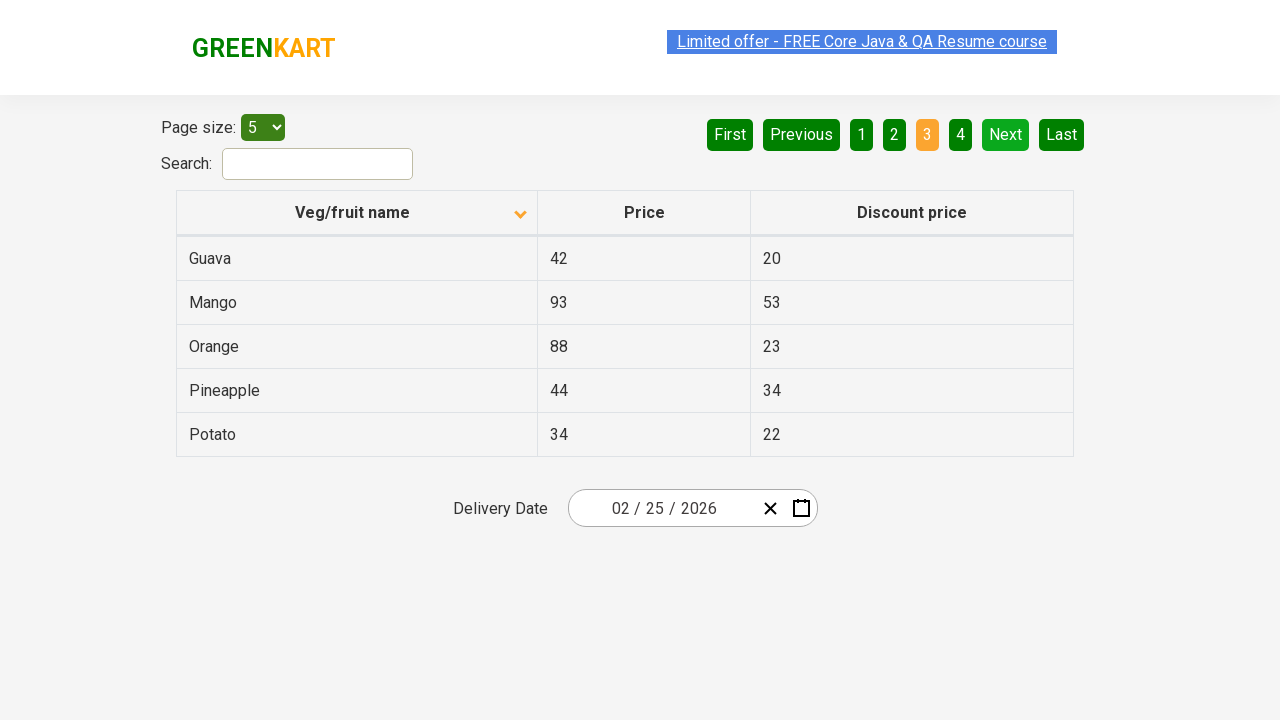

Clicked Next button to go to next page at (1006, 134) on [aria-label='Next']
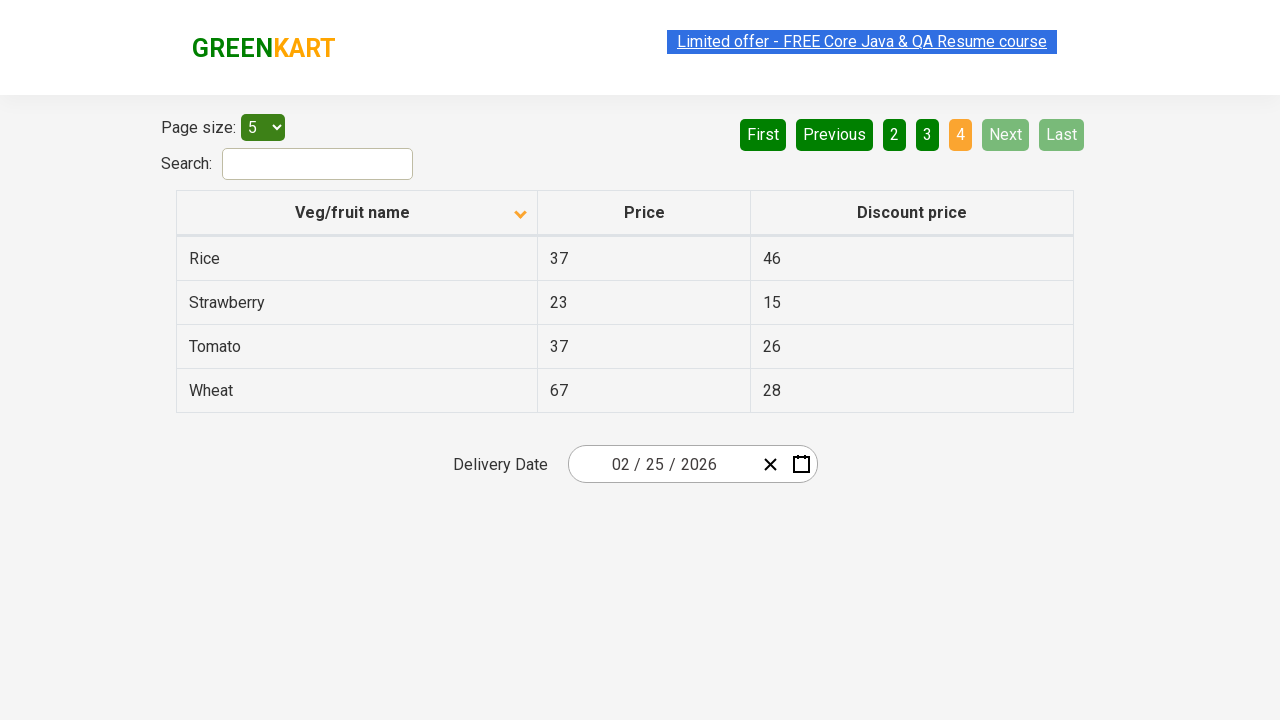

Waited for next page to load
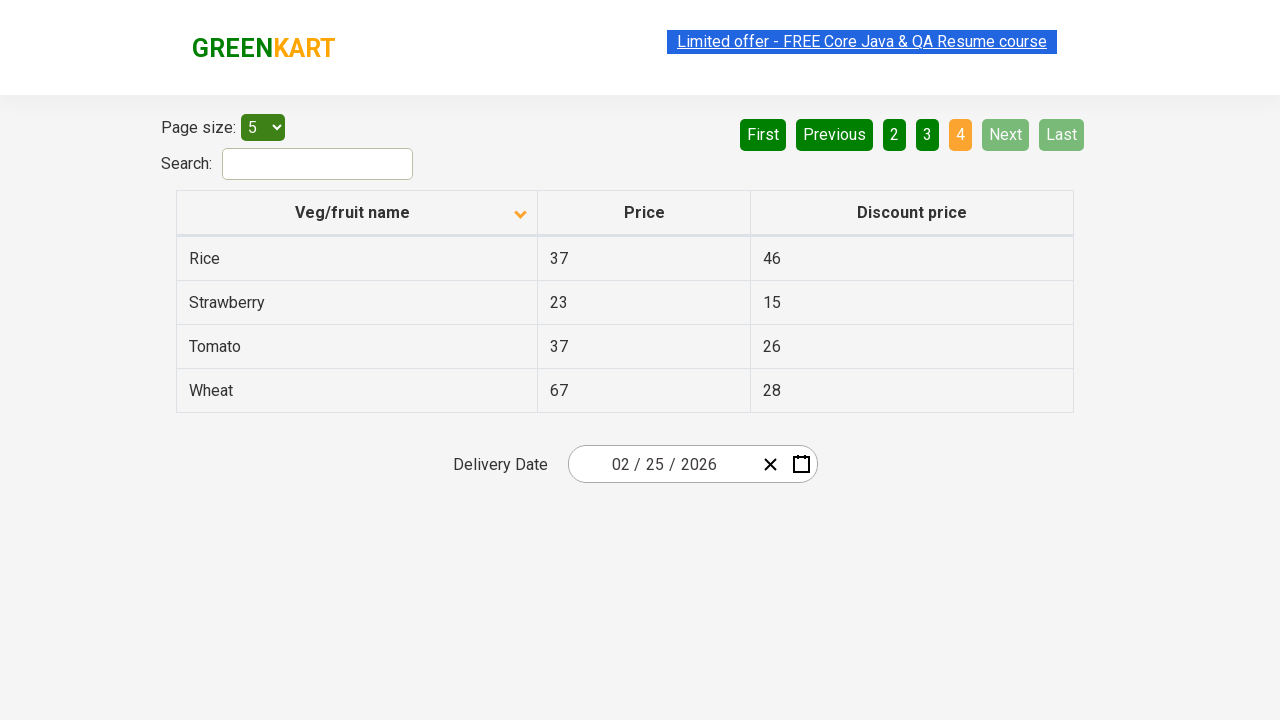

Searched for 'Rice' in current page
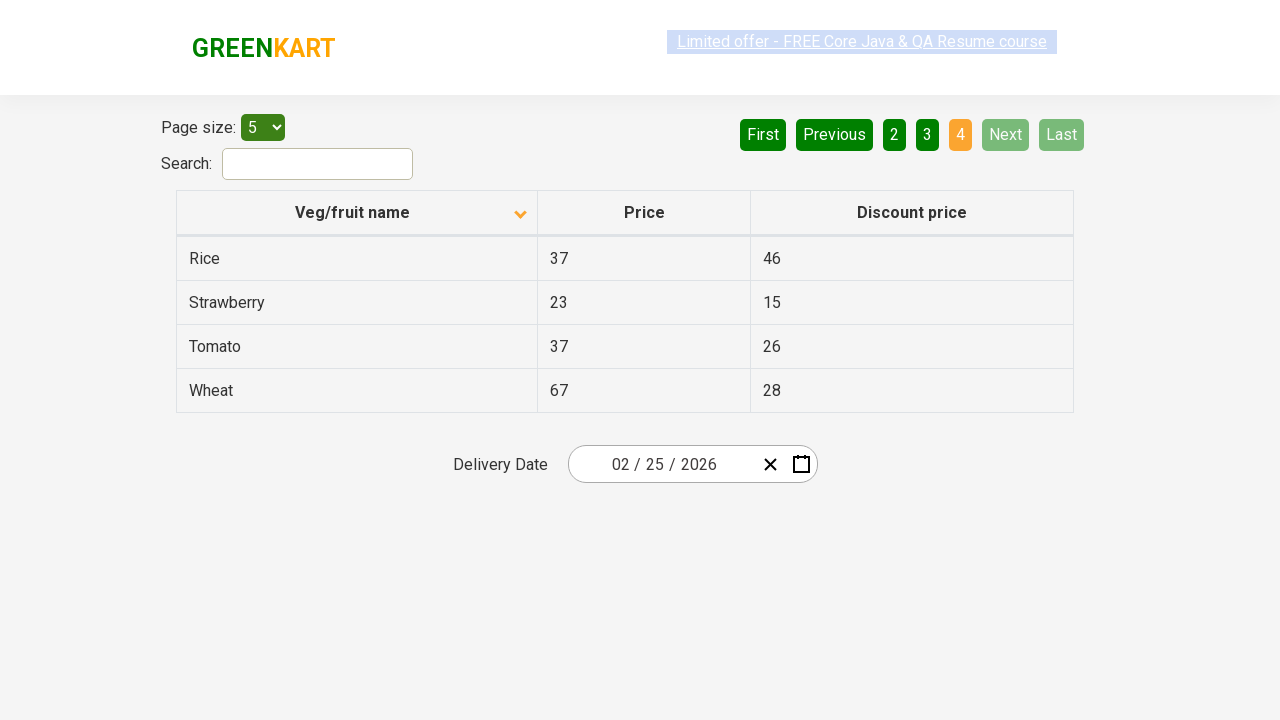

Found Rice and retrieved its price: 37
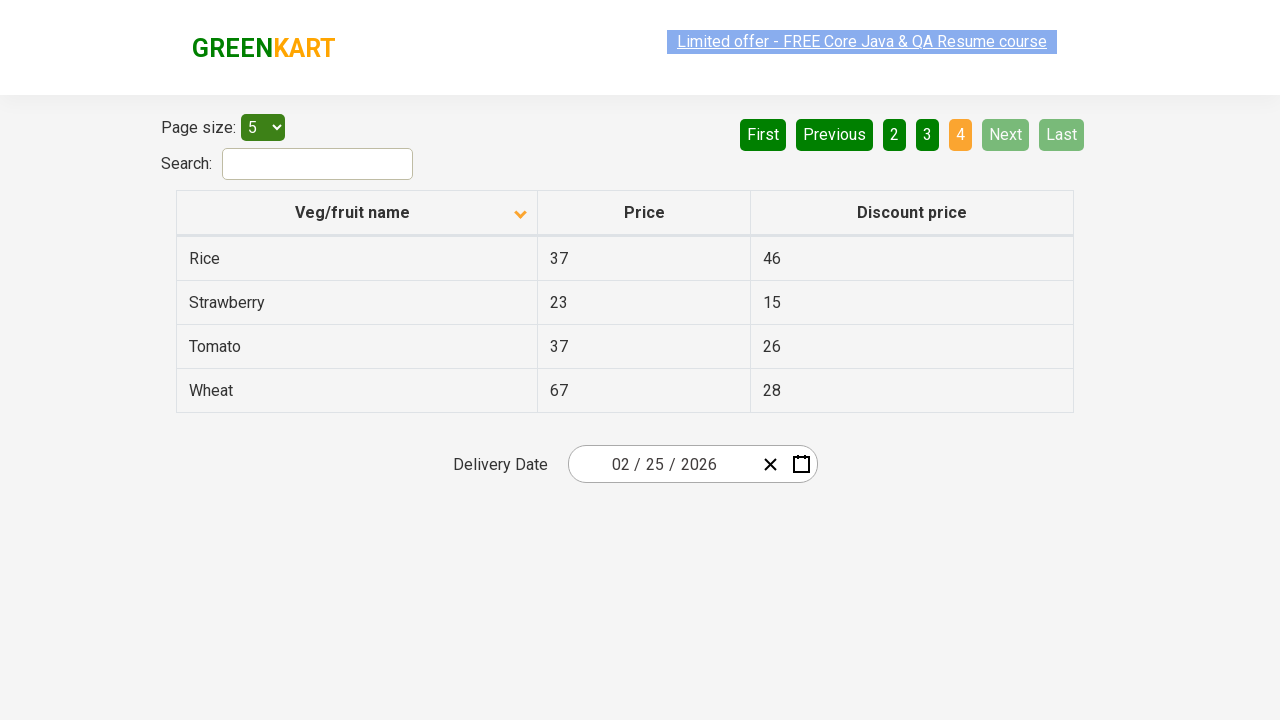

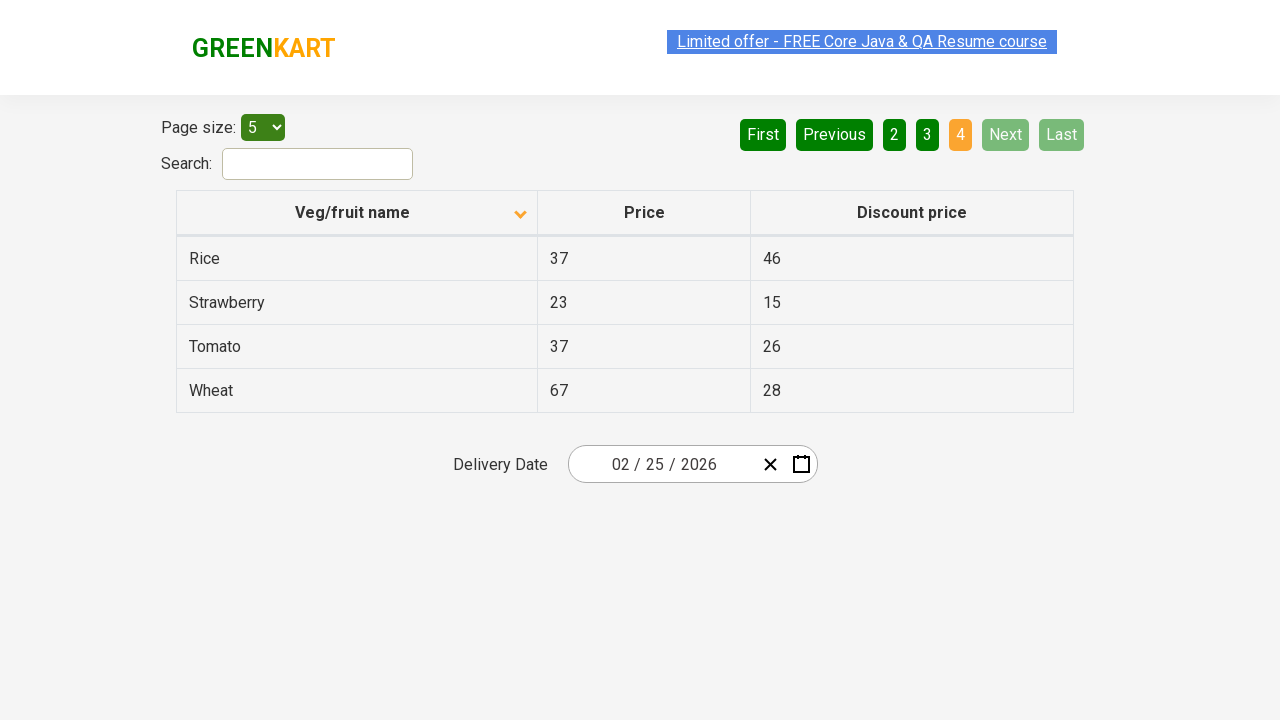